Tests hovering over Main Item 2 and clicking on Sub Item 1 in the dropdown menu

Starting URL: https://demoqa.com/menu

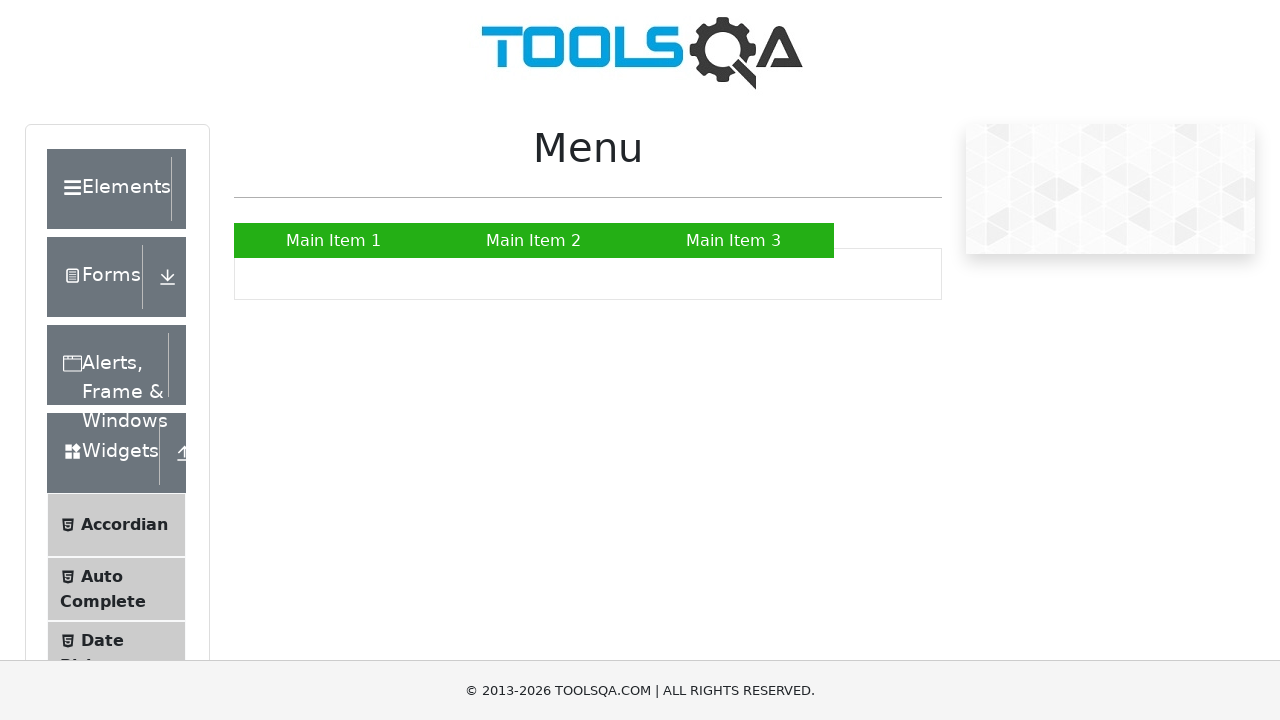

Hovered over Main Item 2 to reveal submenu at (534, 240) on a:has-text('Main Item 2')
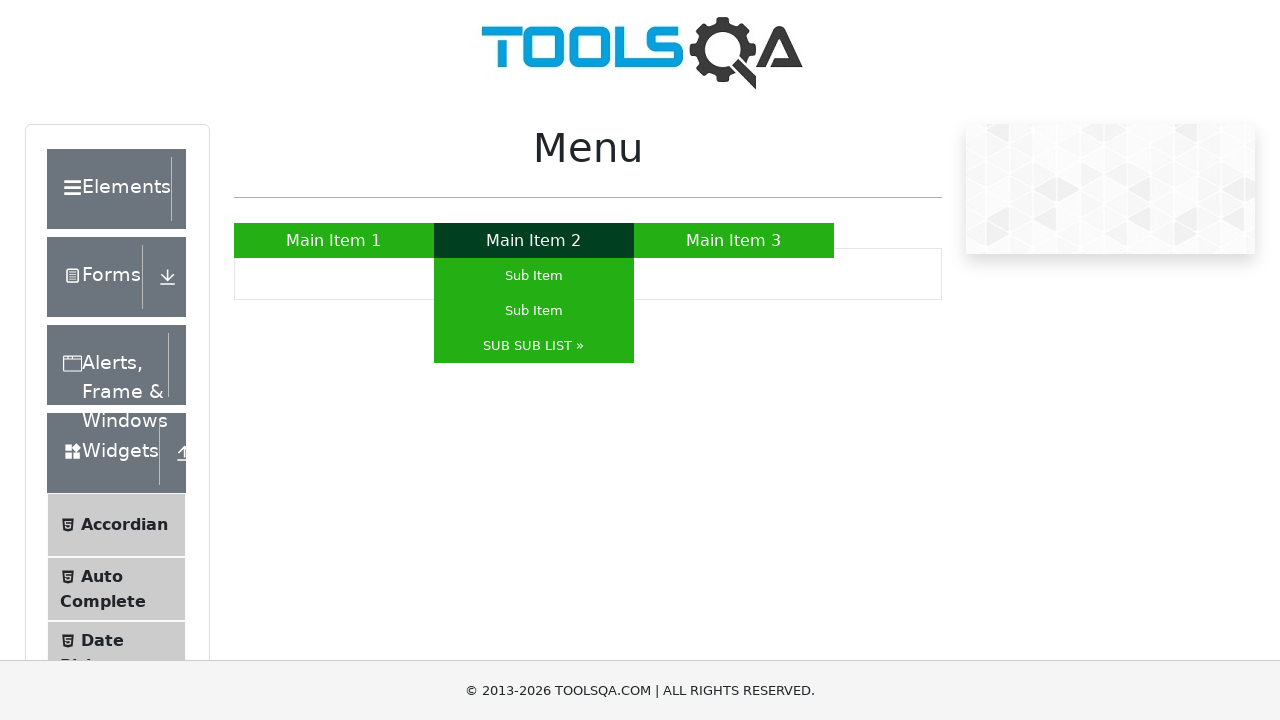

Clicked on Sub Item 1 in the dropdown menu at (534, 276) on a:has-text('Sub Item')
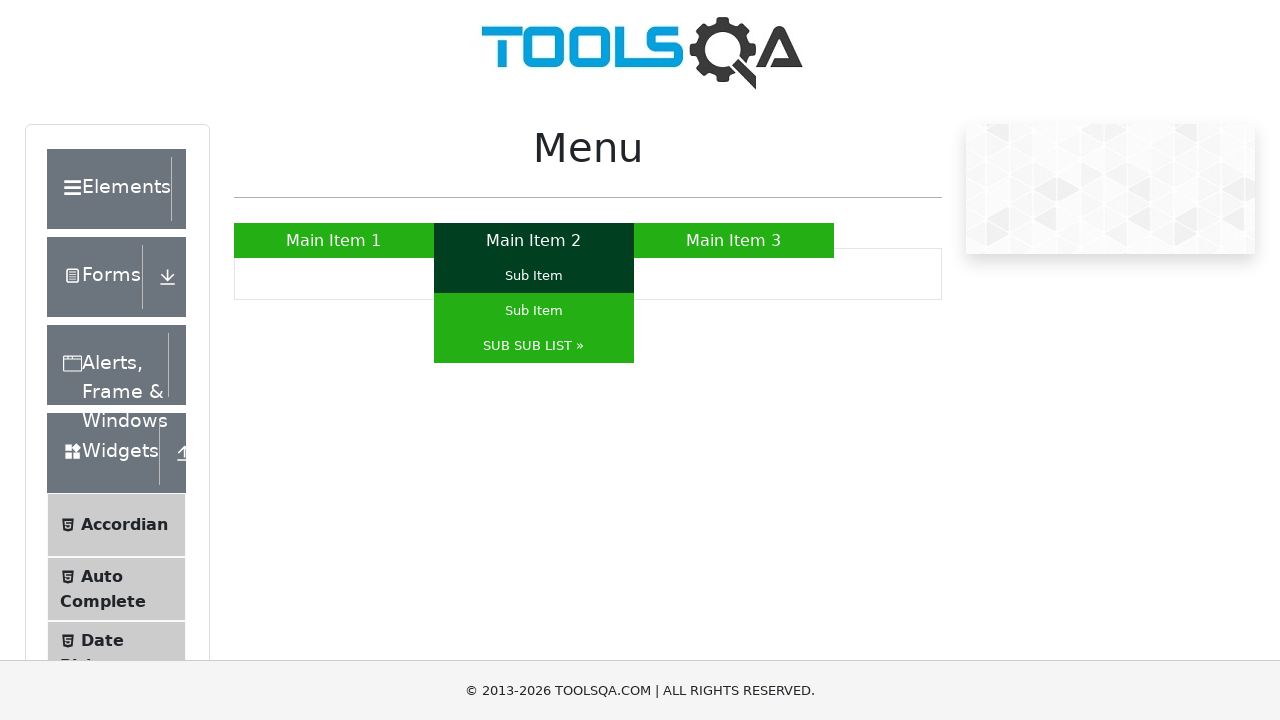

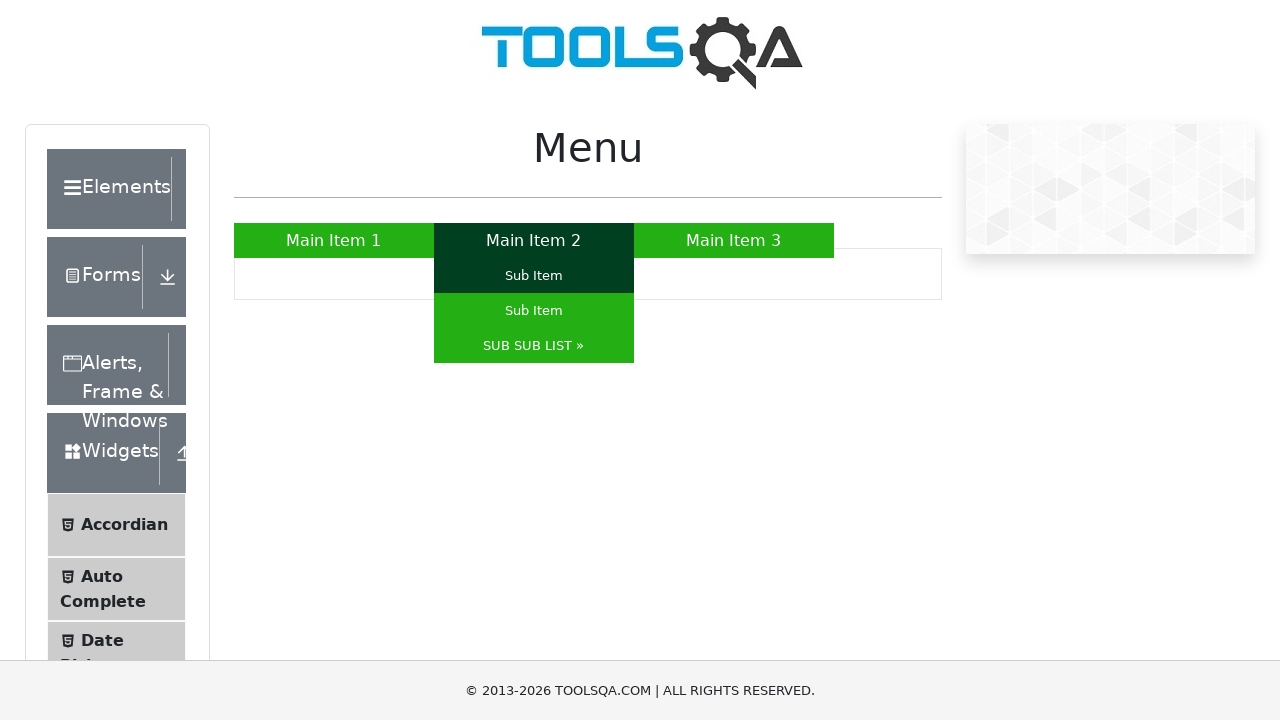